Tests drag and drop functionality by dragging an element onto a droppable target and verifying the text changes to "Dropped!"

Starting URL: https://www.selenium.dev/selenium/web/droppableItems.html

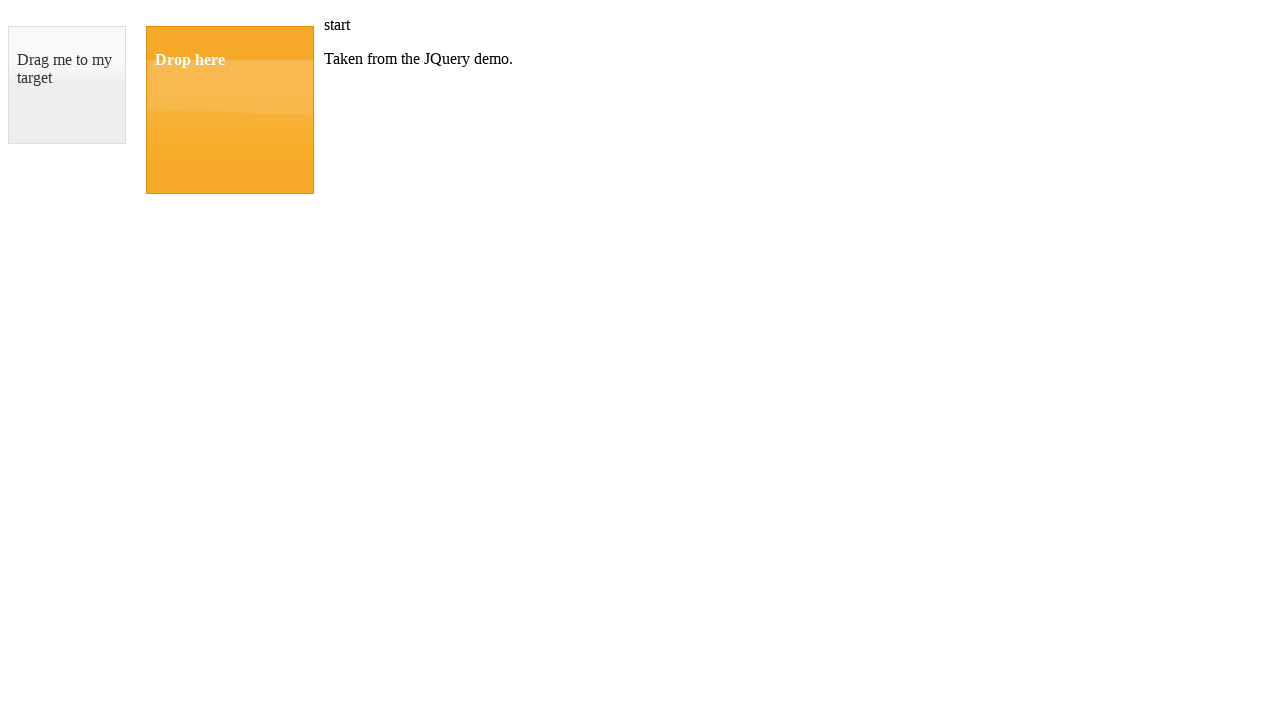

Navigated to droppable items test page
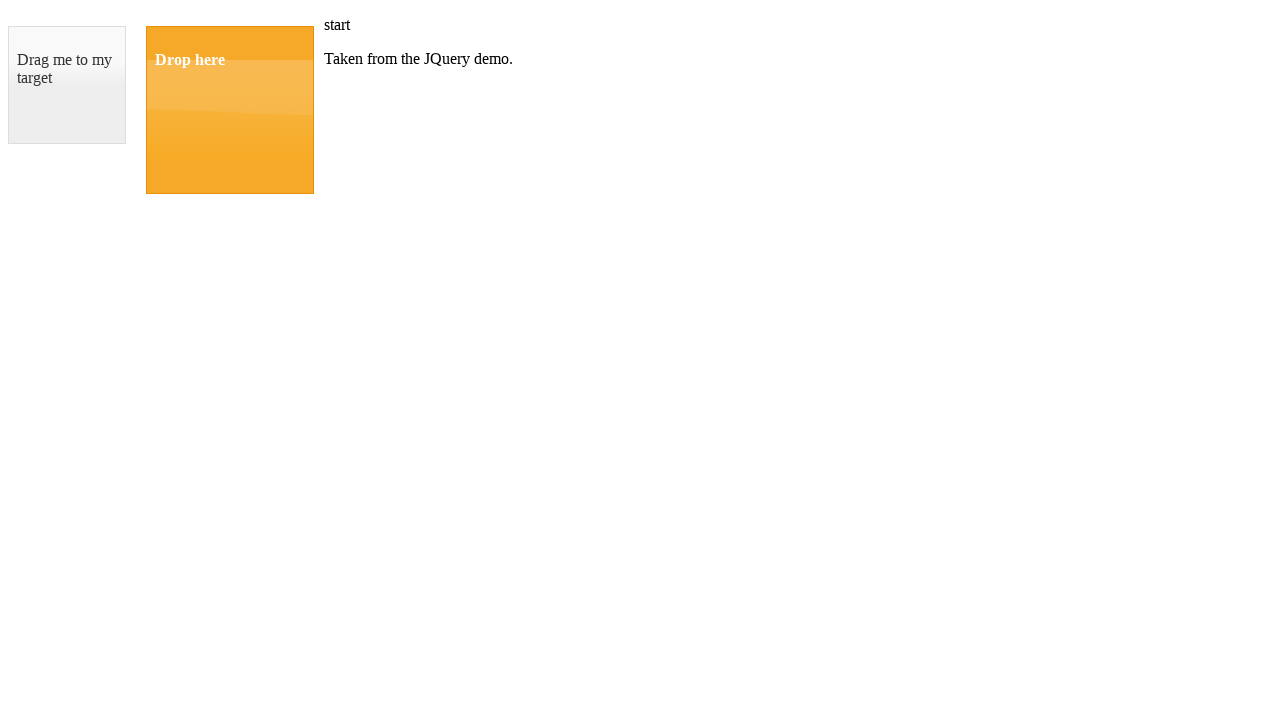

Located draggable element with ID 'draggable'
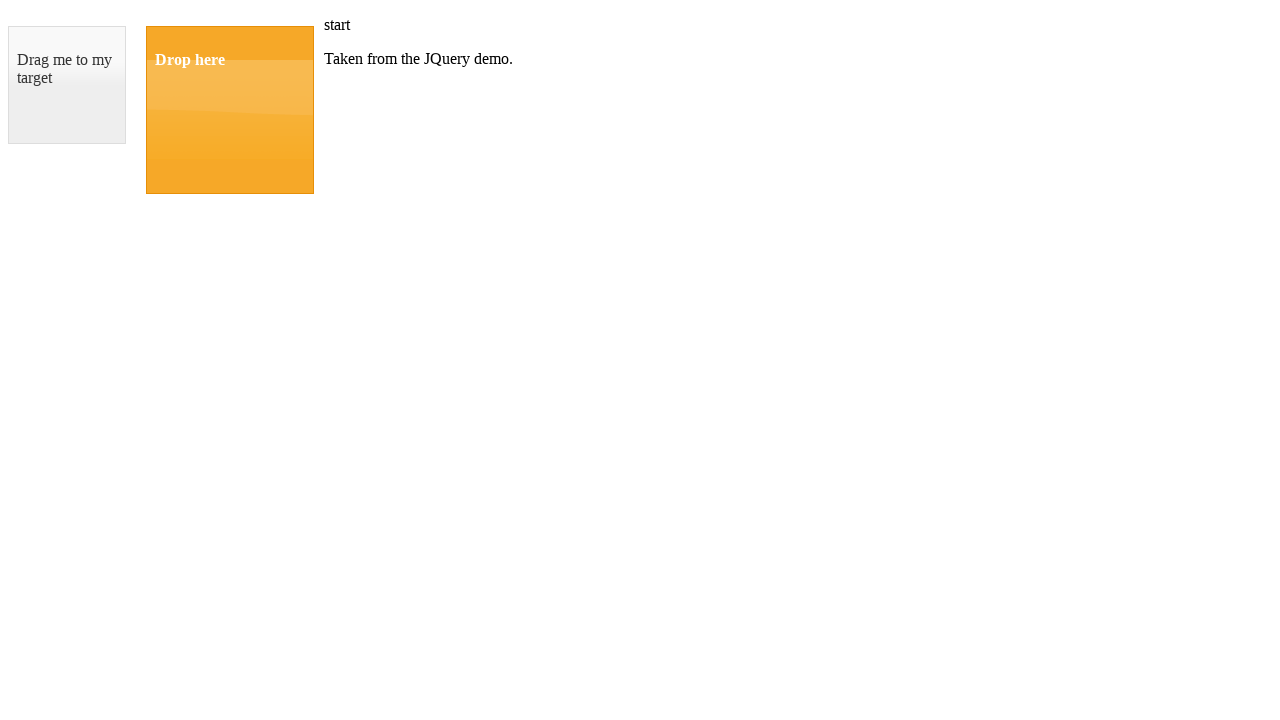

Located droppable element with ID 'droppable'
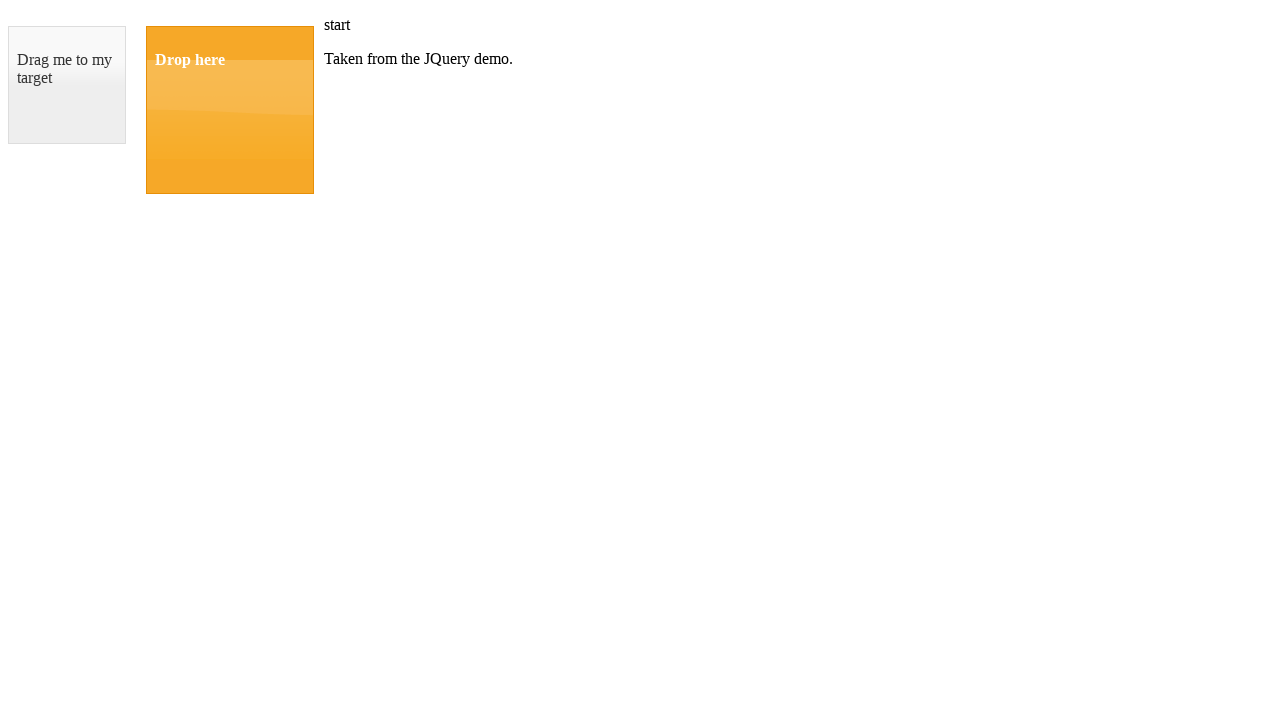

Dragged draggable element onto droppable target at (230, 110)
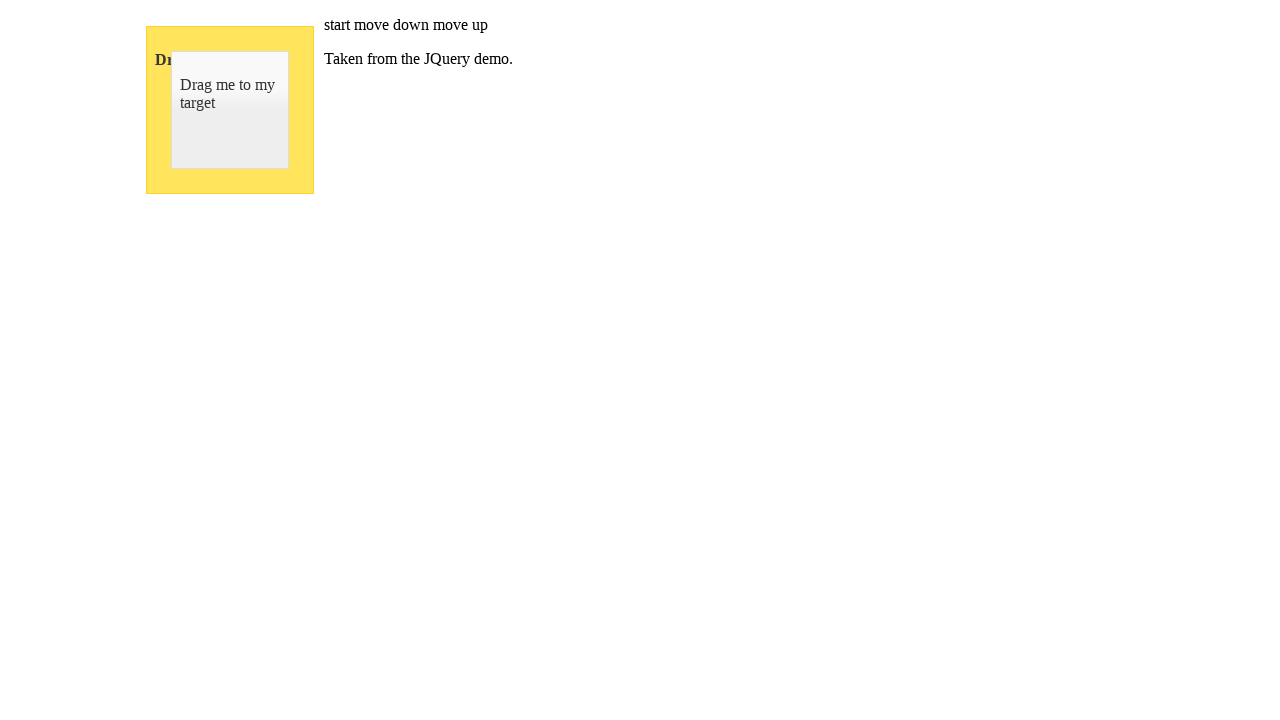

Retrieved text content from dropped element to verify it changed to 'Dropped!'
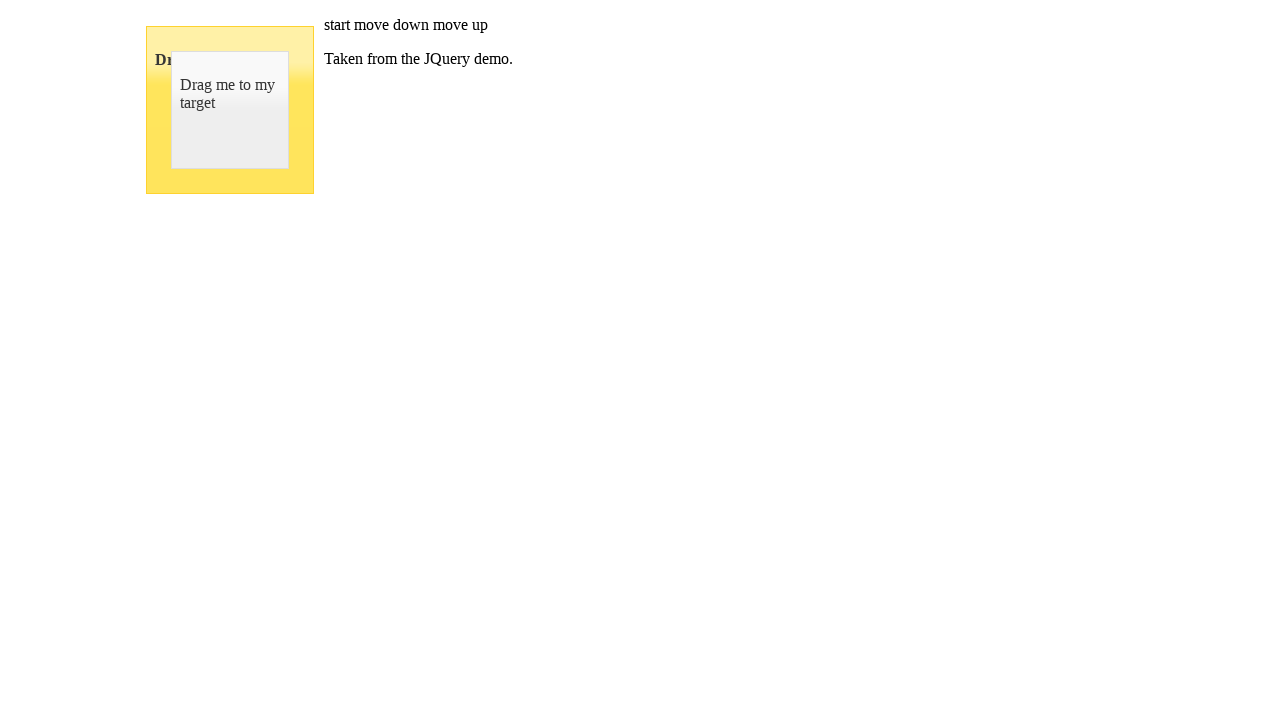

Verified that dropped element text is 'Dropped!' as expected
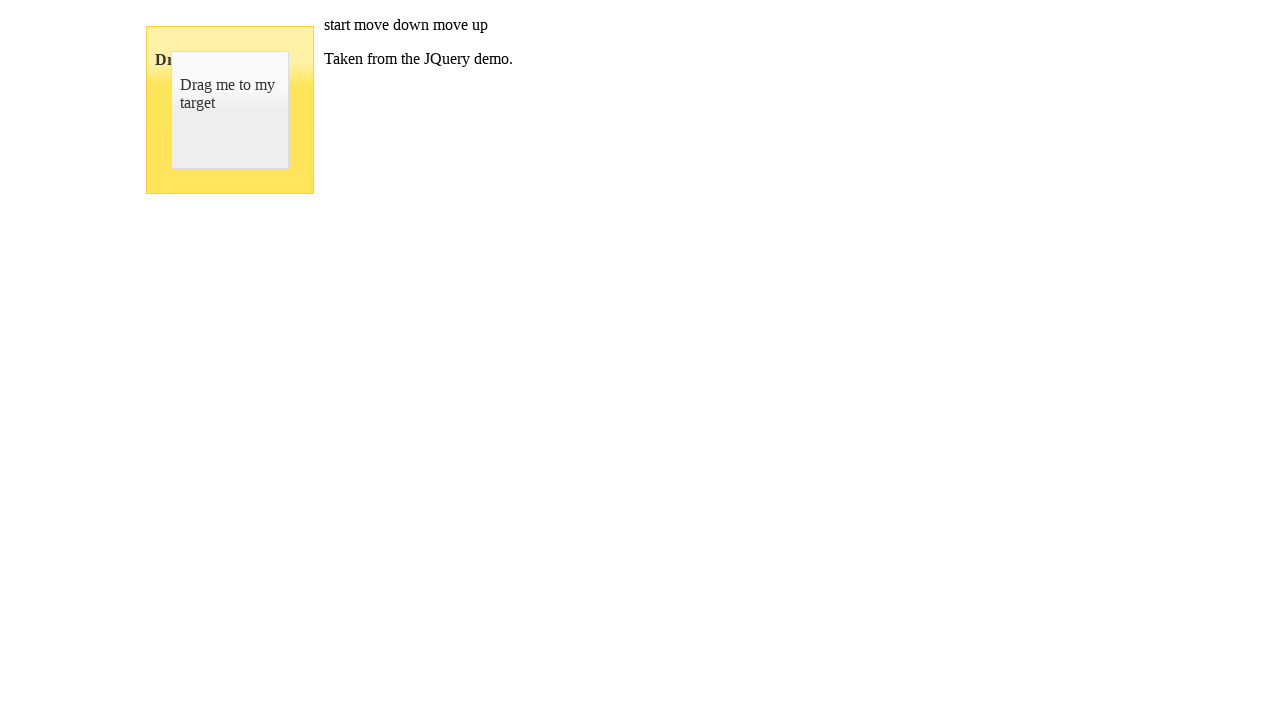

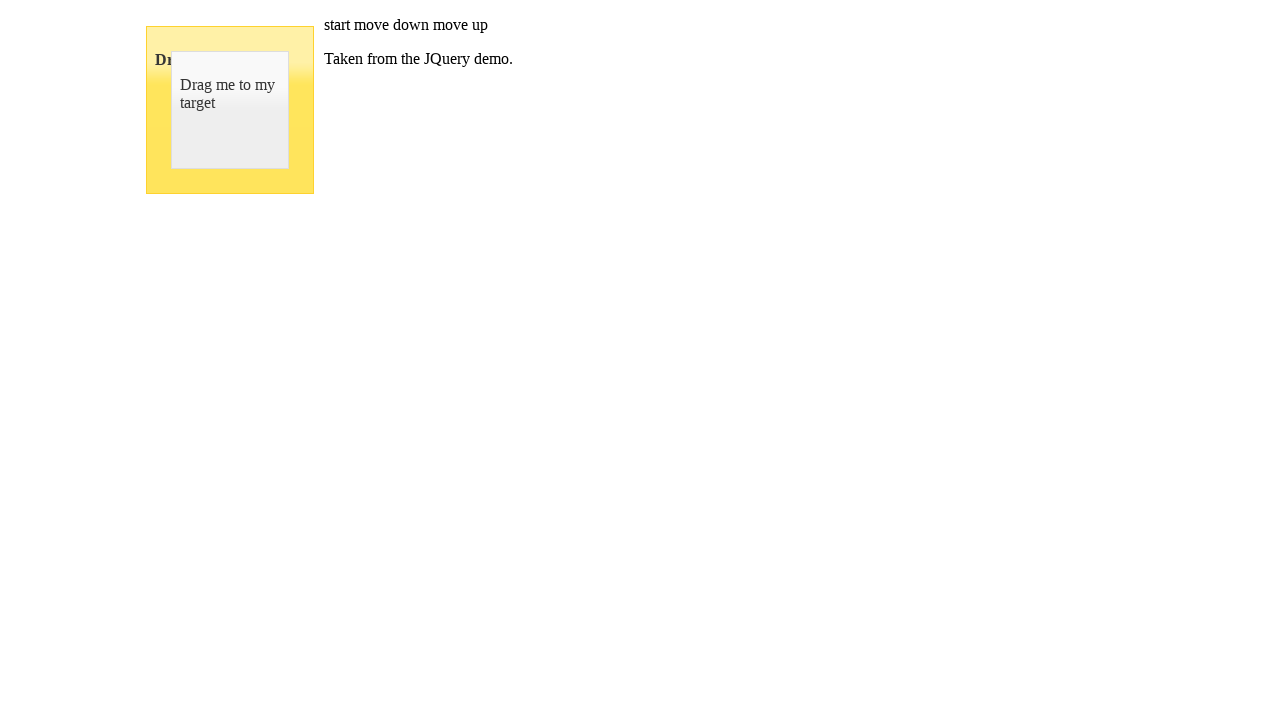